Navigates to PyPI website, performs a search for "selenium", and verifies landing on the search results page

Starting URL: https://pypi.org

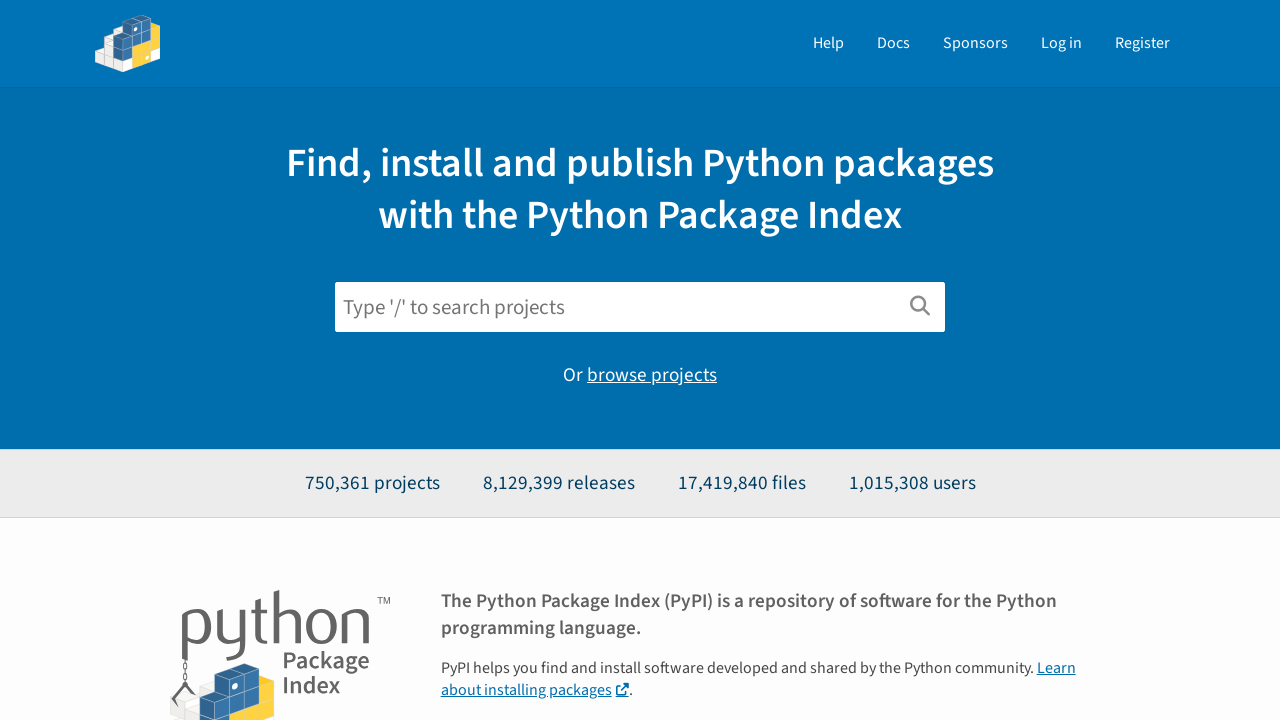

Verified page title contains 'PyPI · The Python Package Index'
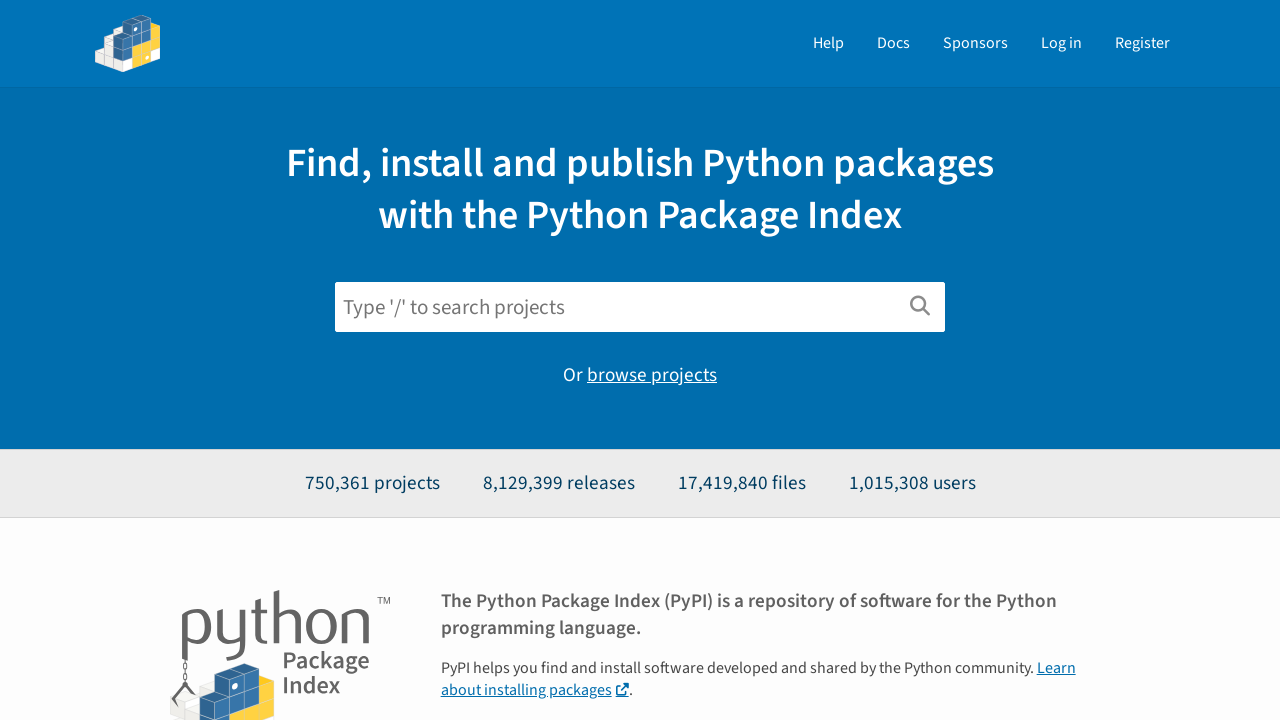

Filled search input with 'selenium' on input[name='q']
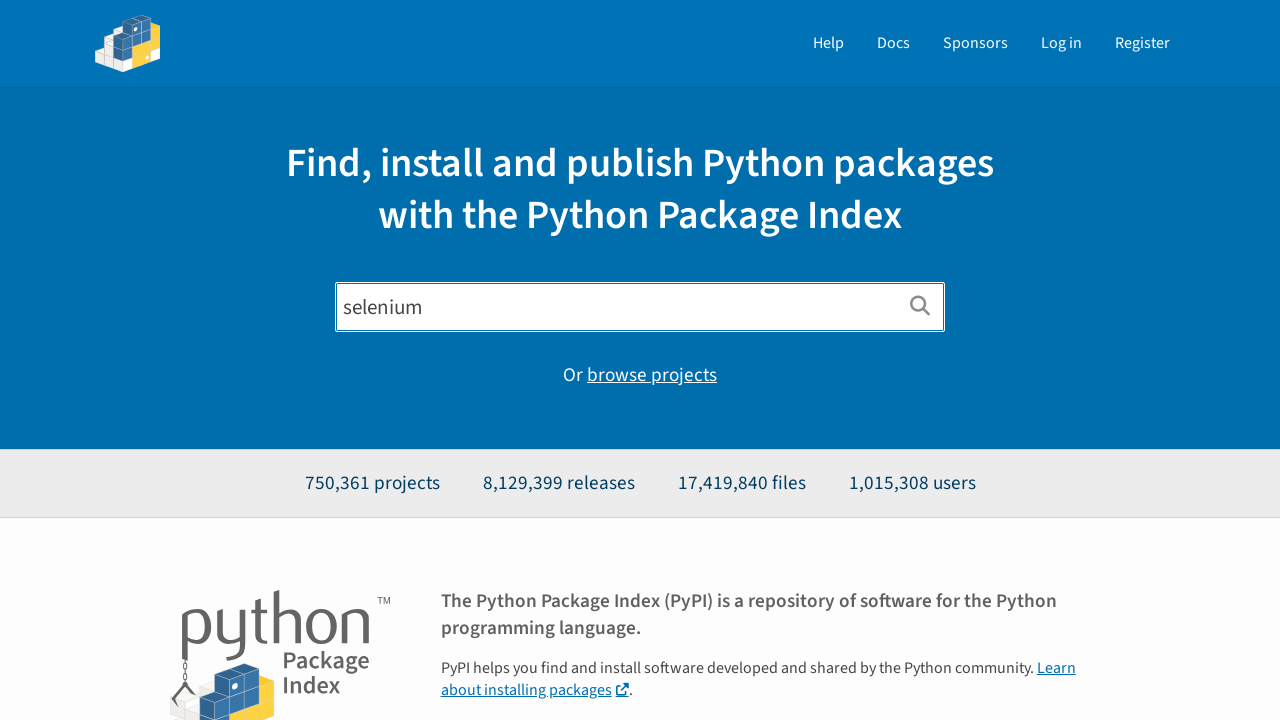

Pressed Enter to submit search form on input[name='q']
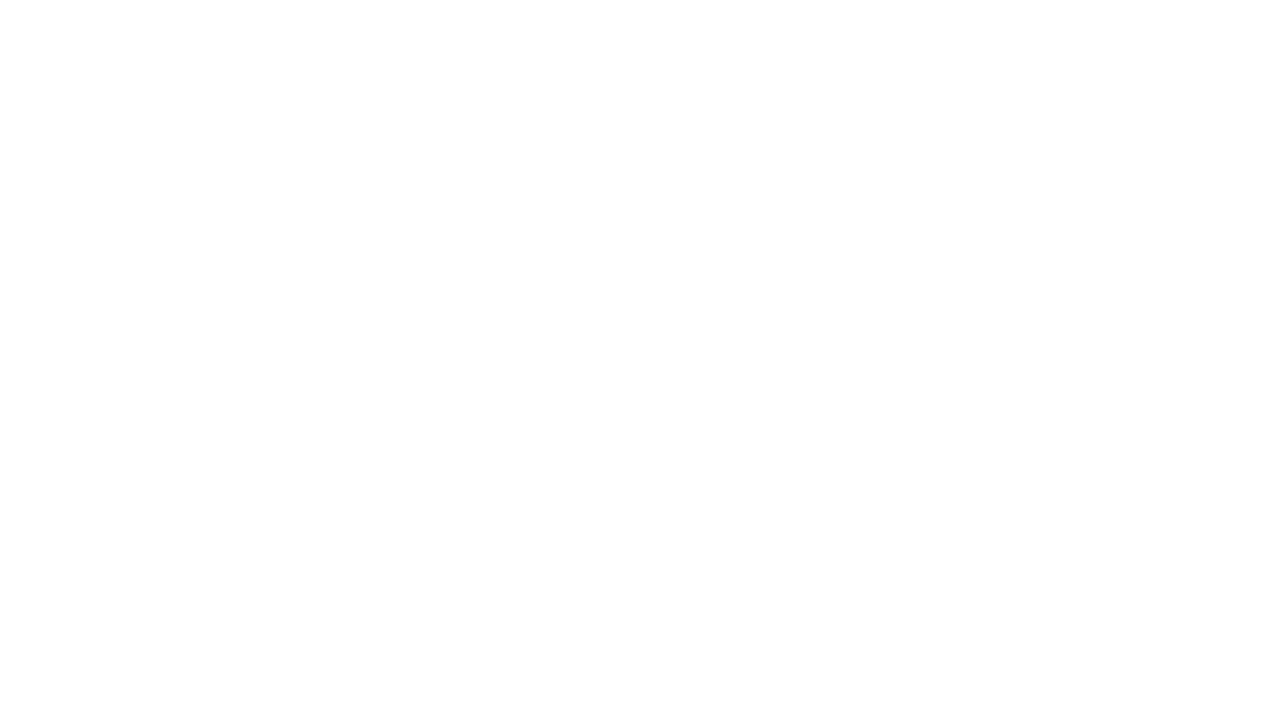

Navigated to PyPI search results page for 'selenium'
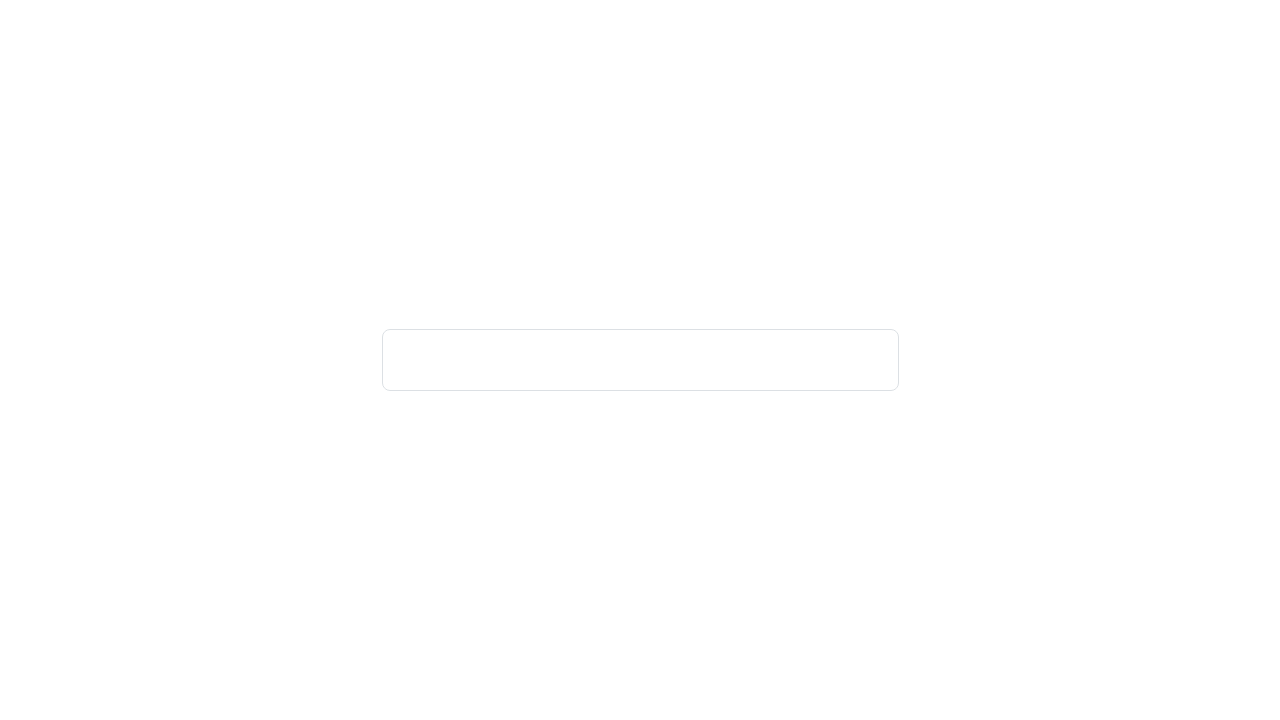

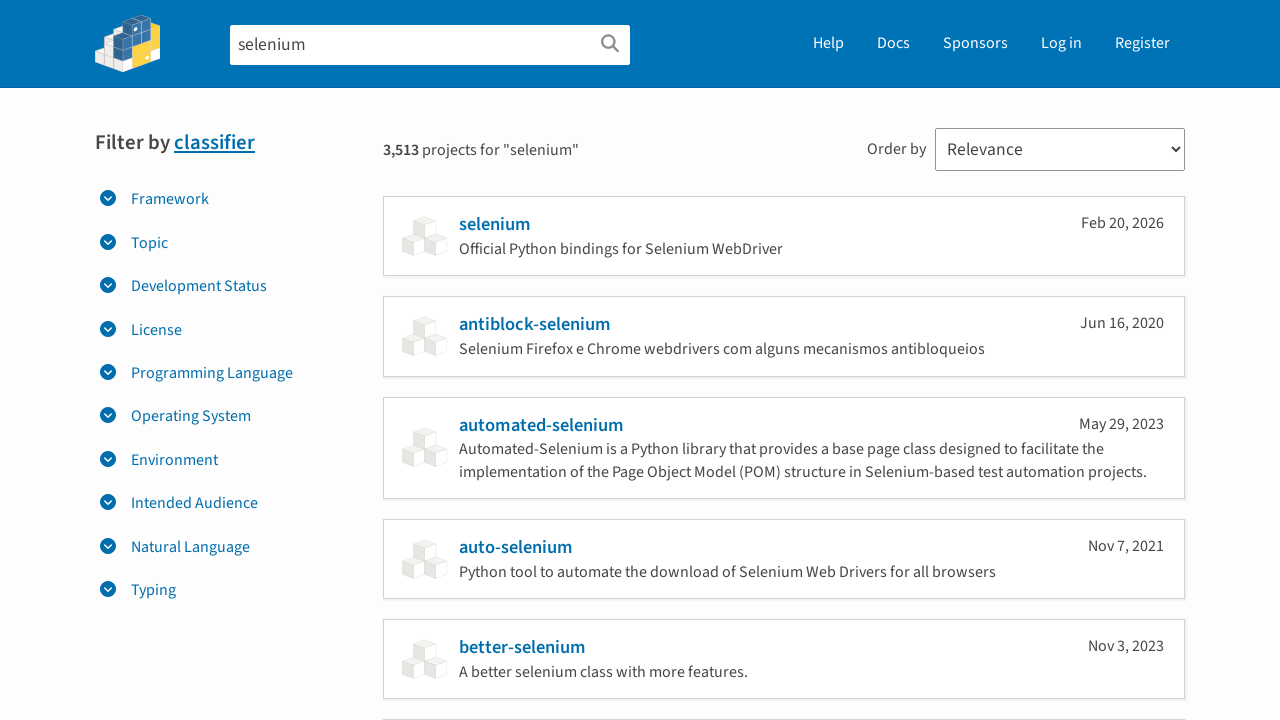